Tests mouse hover functionality by hovering over an element and clicking a revealed link

Starting URL: https://rahulshettyacademy.com/AutomationPractice/

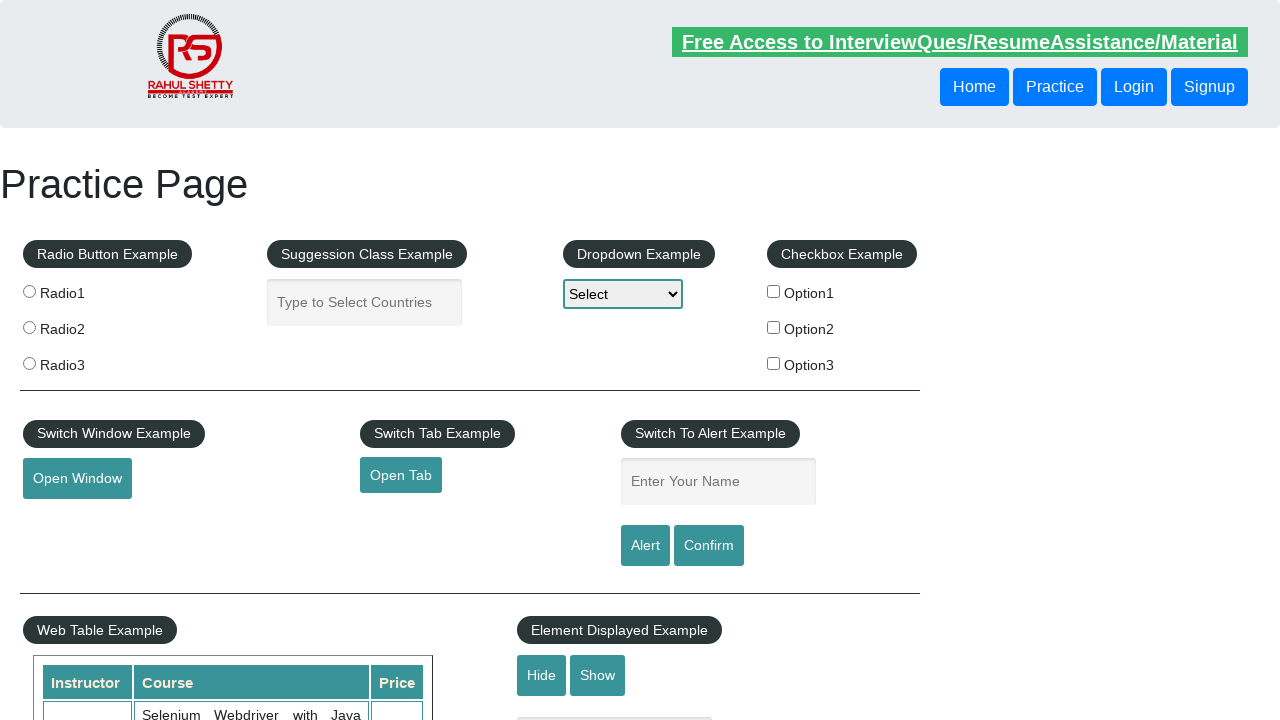

Hovered over the mouse hover element at (83, 361) on #mousehover
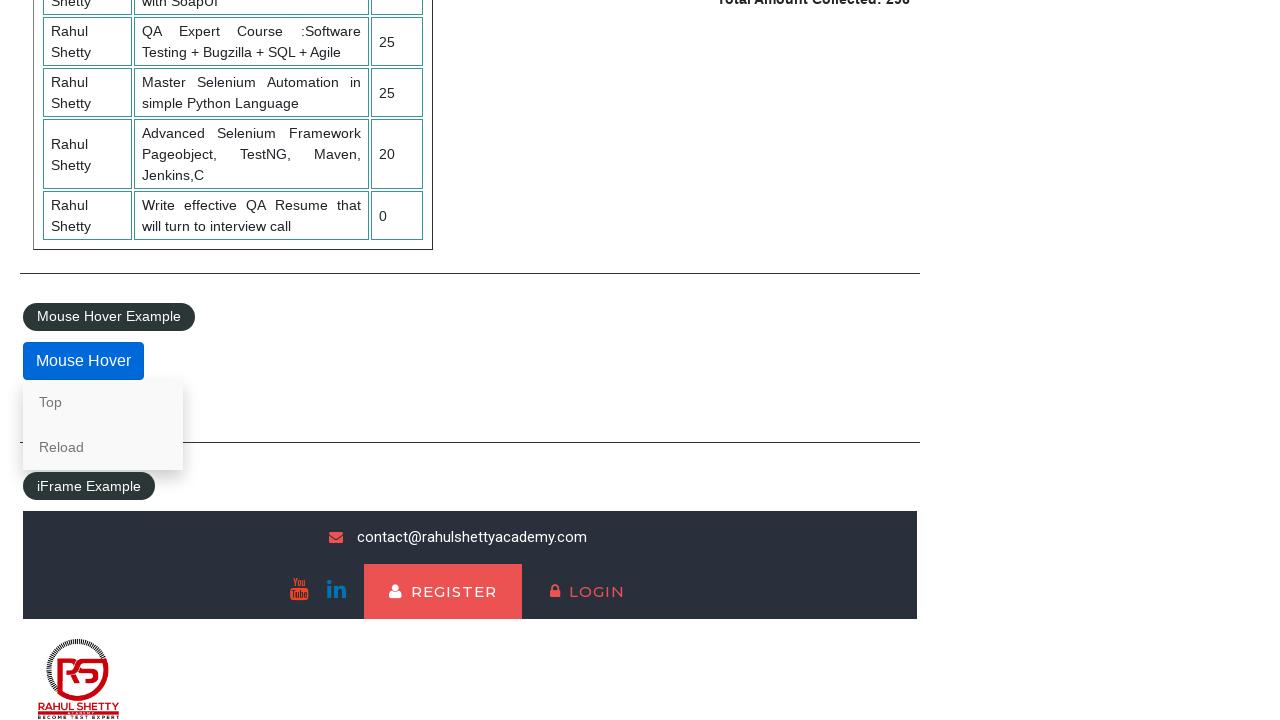

Clicked the Top link revealed by mouse hover at (103, 402) on internal:role=link[name="Top"i]
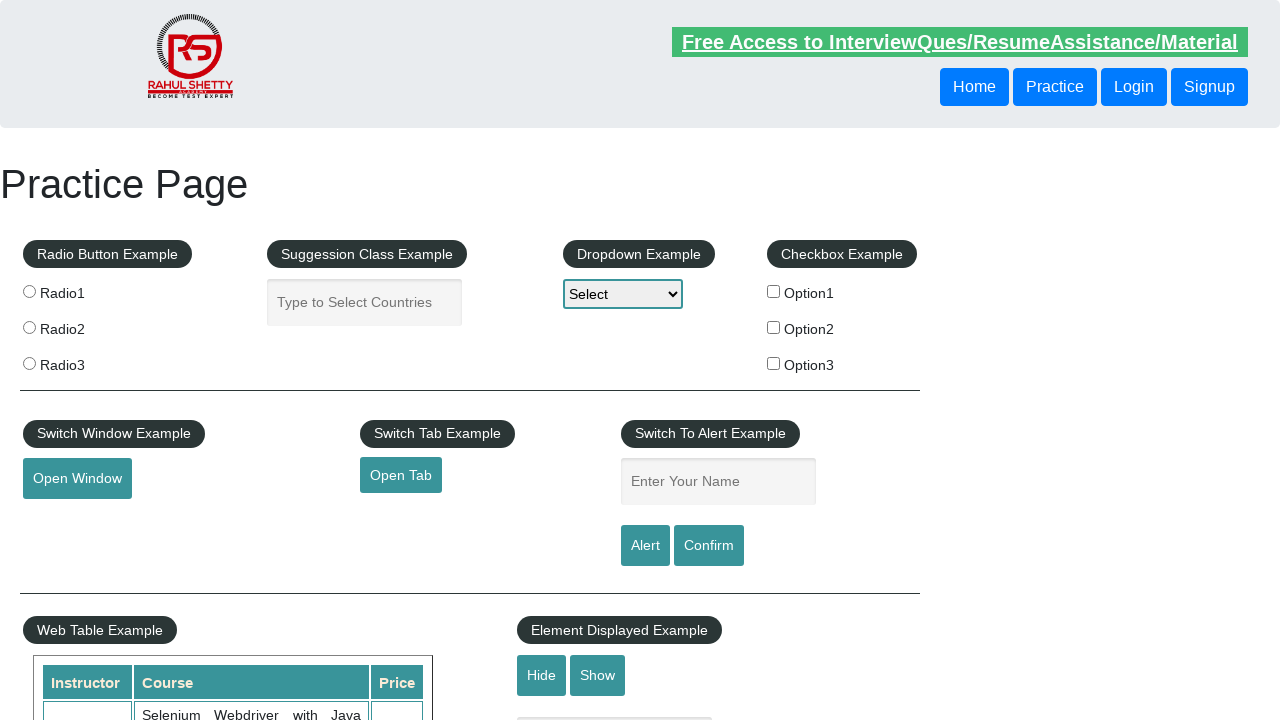

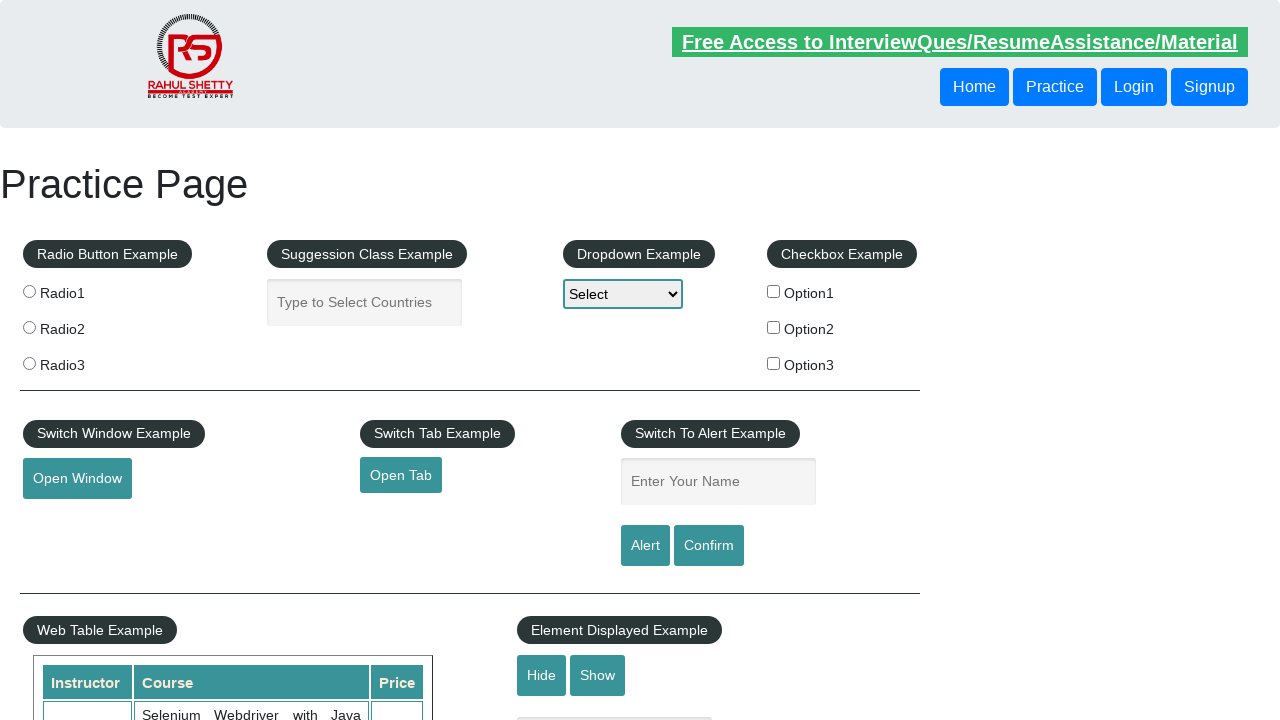